Performs drag and drop action between draggable and droppable elements

Starting URL: https://demoqa.com/droppable

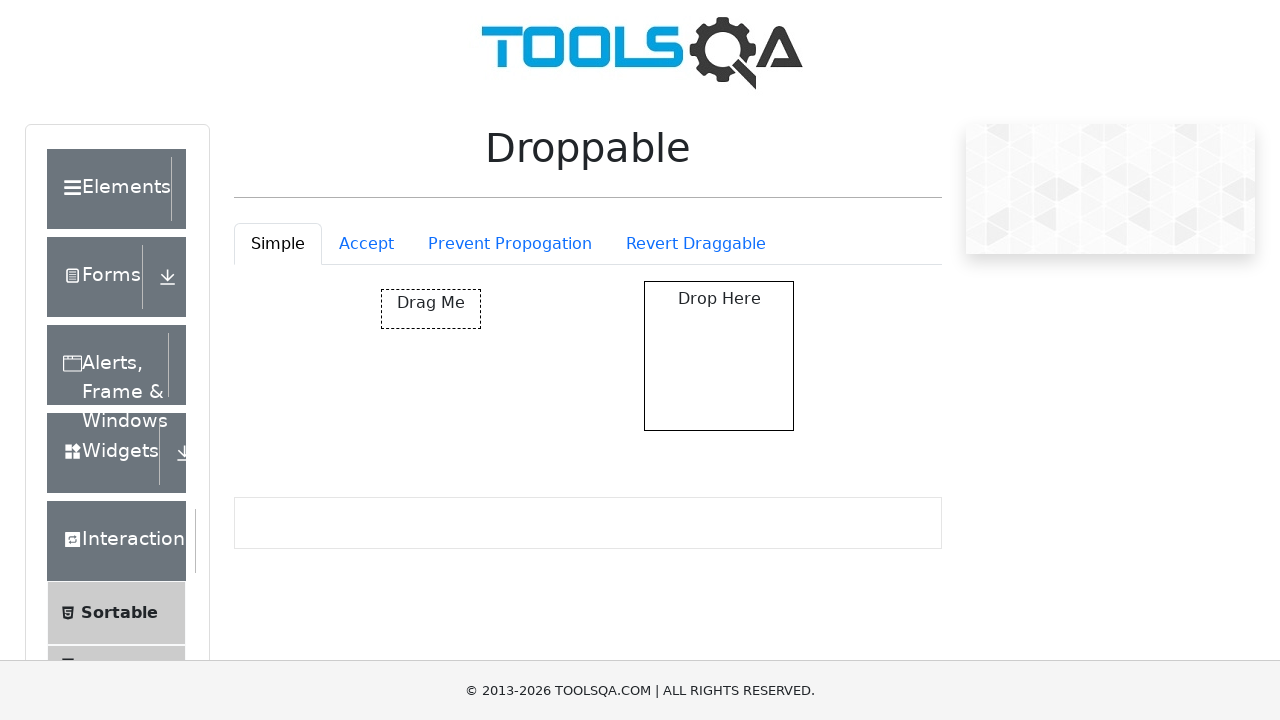

Navigated to droppable demo page
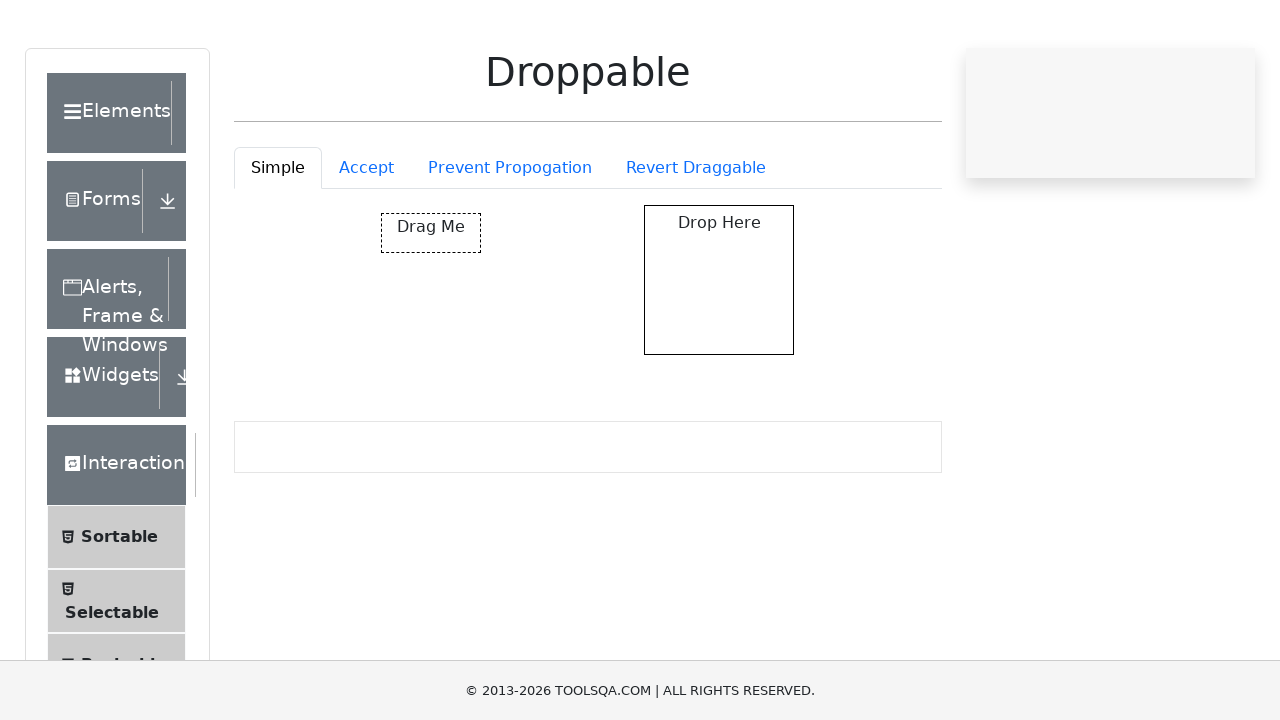

Performed drag and drop action from draggable to droppable element at (719, 356)
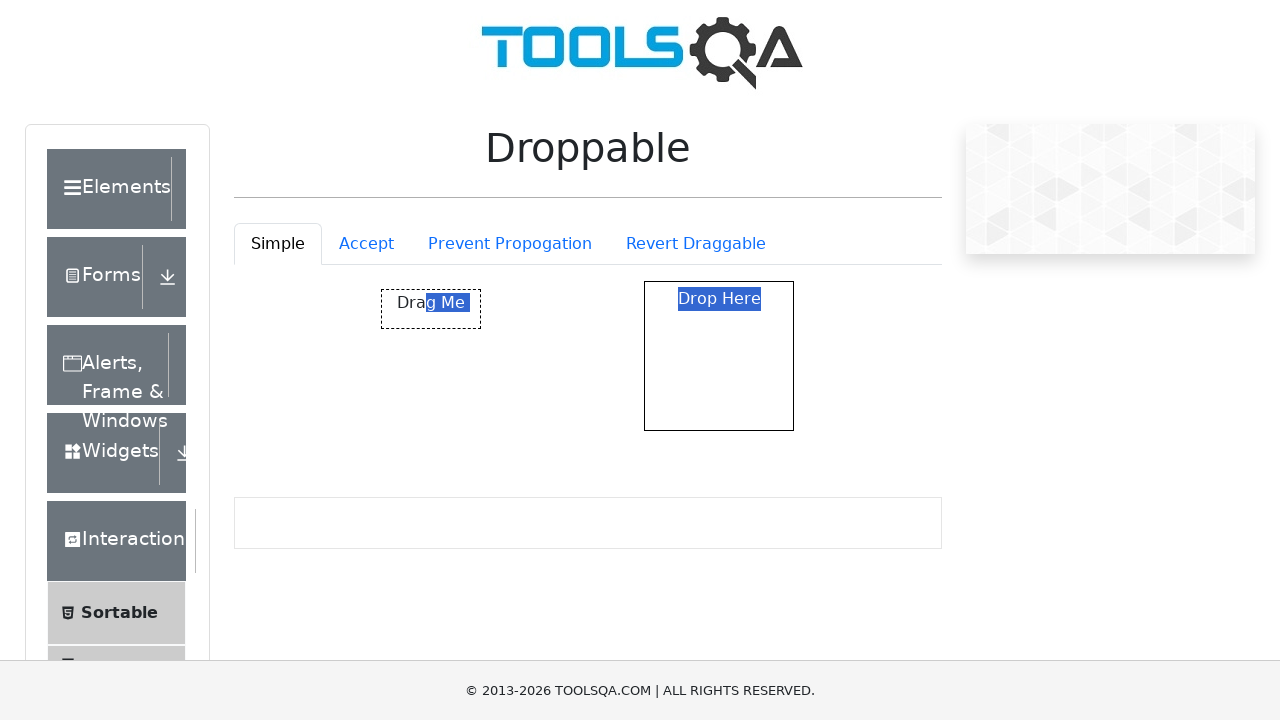

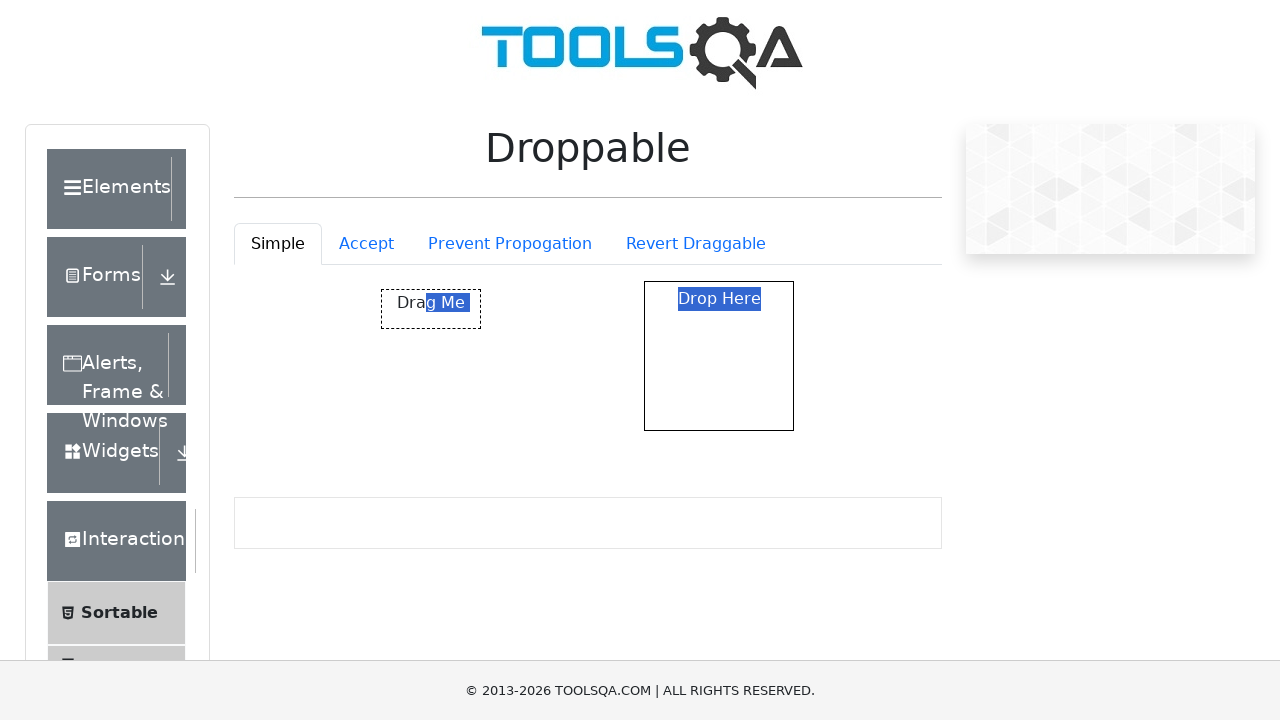